Tests navigation to the Resizable section under Interactions by clicking the menu item and verifying the page loads

Starting URL: https://demoqa.com

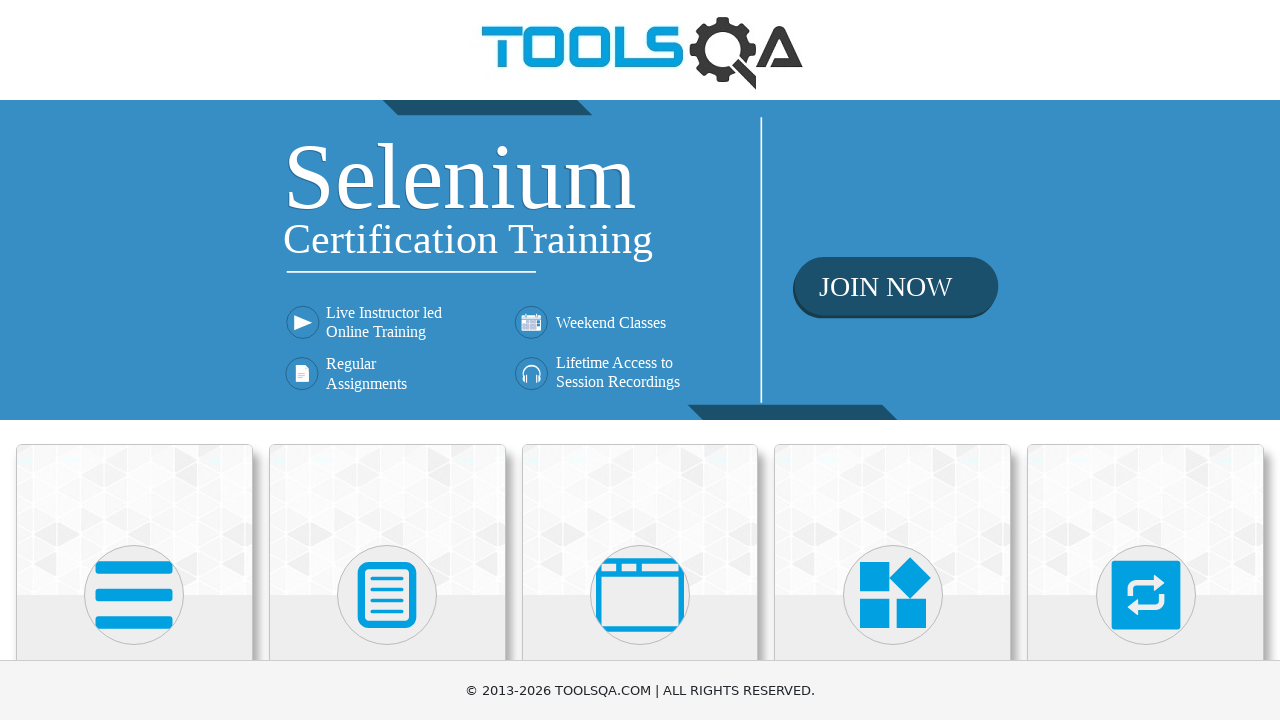

Clicked on Interactions section on homepage at (1146, 360) on text=Interactions
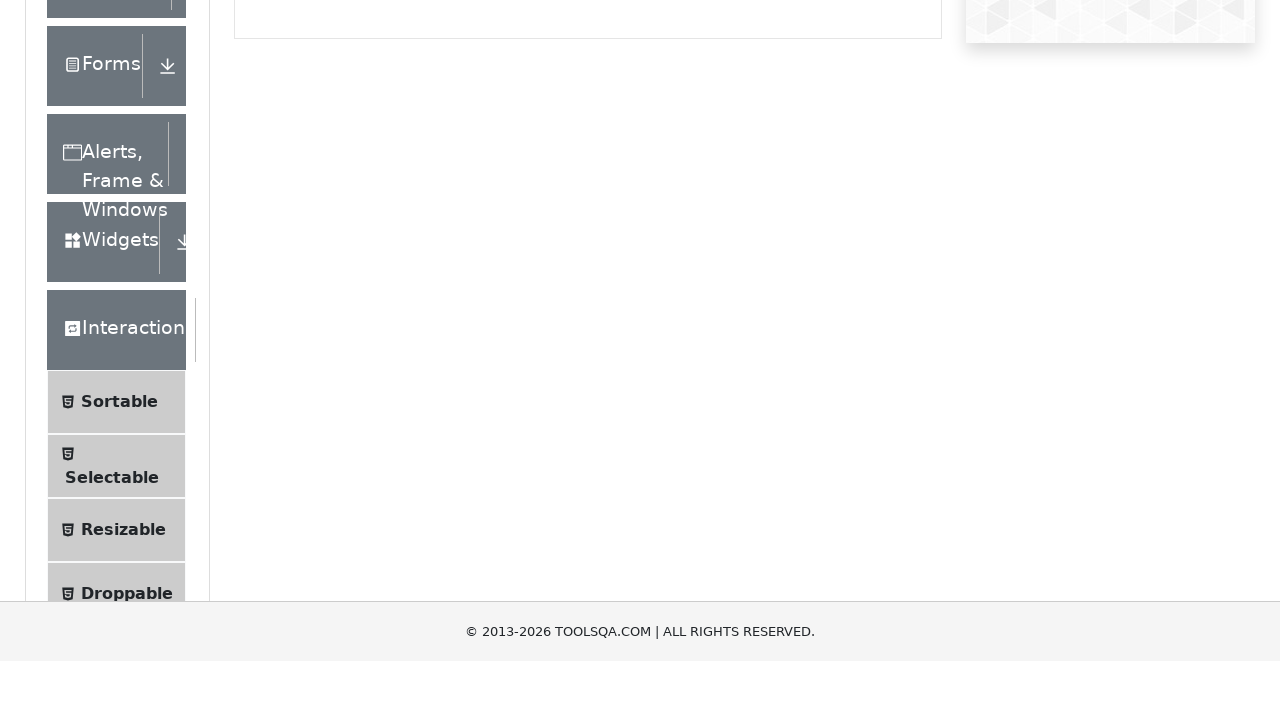

Located Resizable submenu item
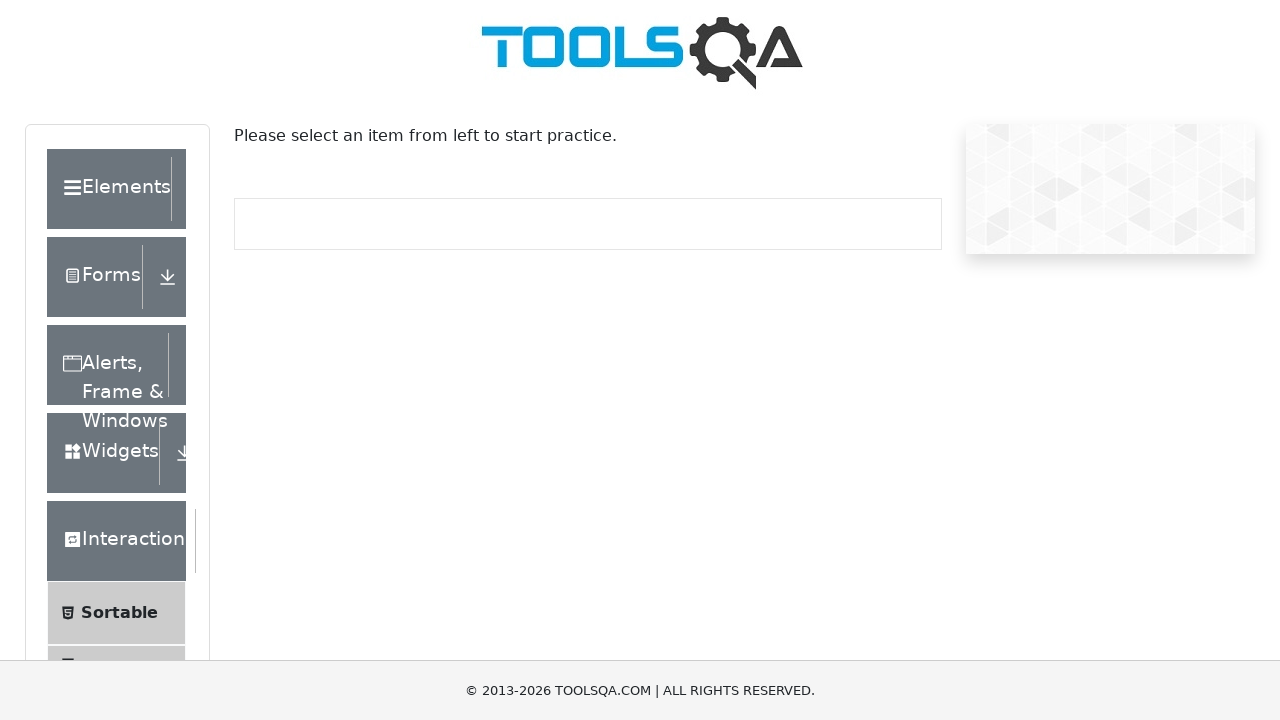

Scrolled Resizable submenu item into view
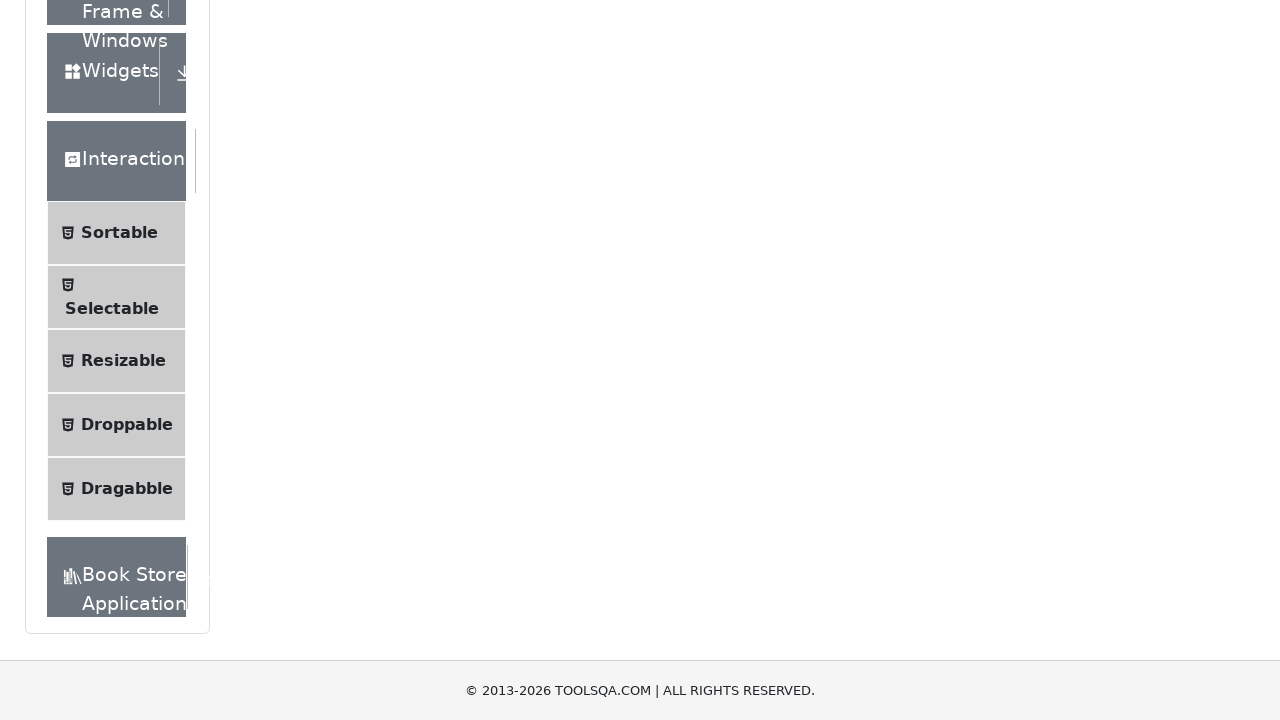

Clicked on Resizable submenu item at (123, 361) on xpath=//span[normalize-space(text())='Resizable']
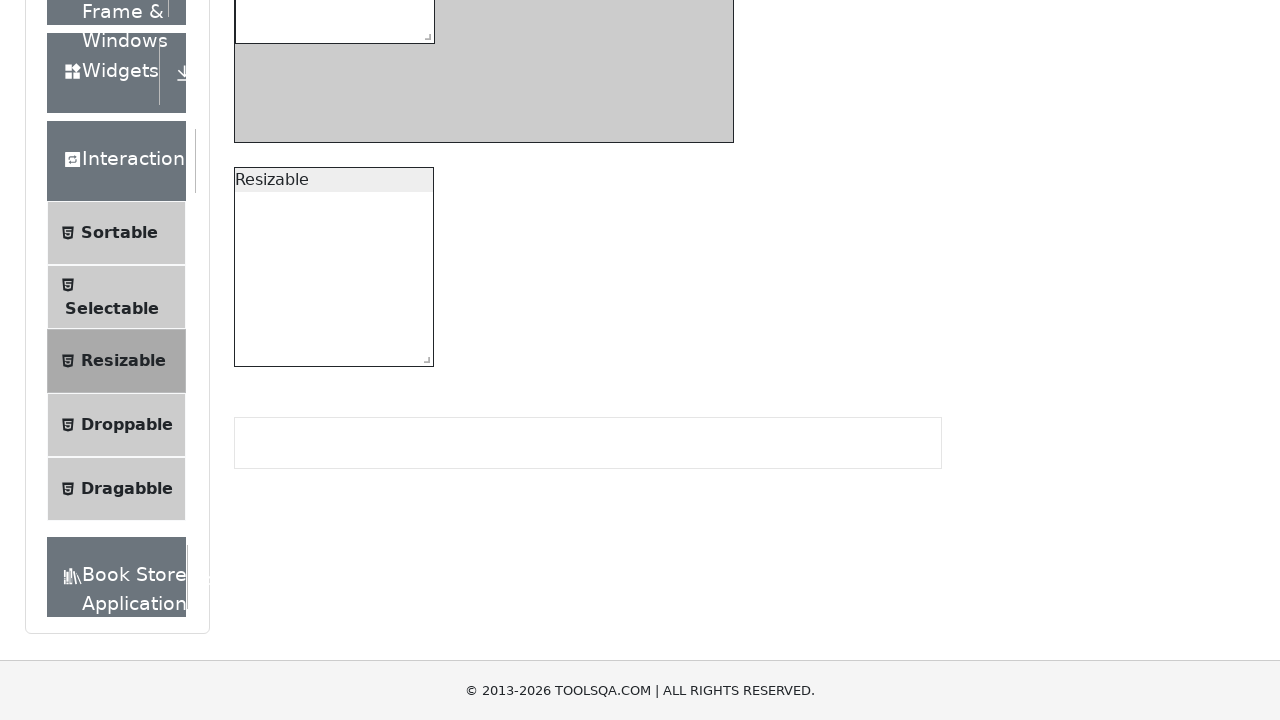

Verified Resizable page loaded with header visible
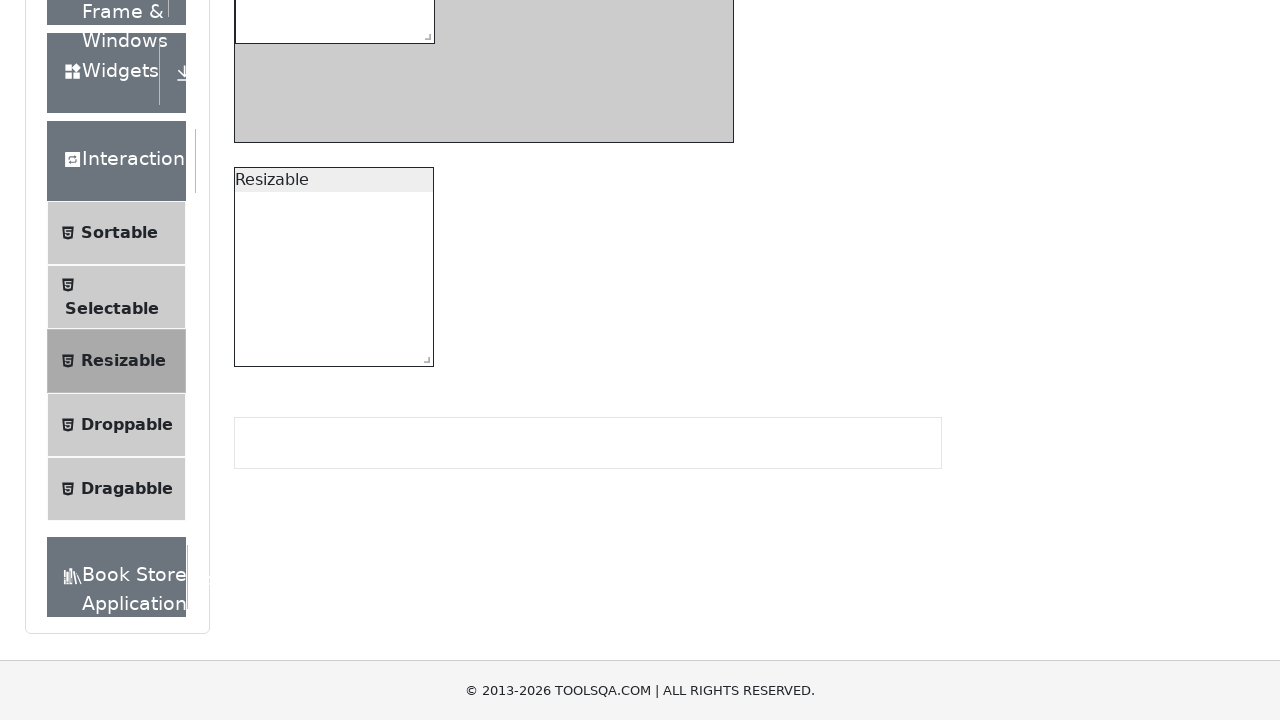

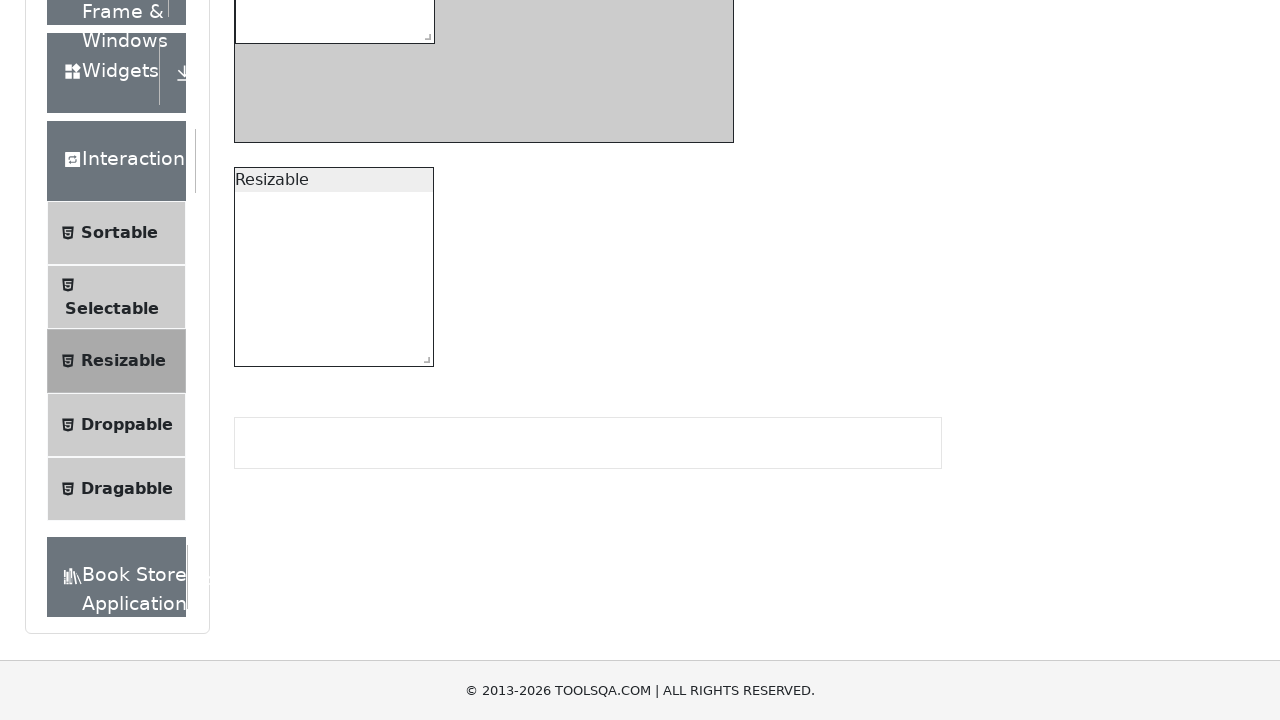